Tests right-click context menu functionality by right-clicking an element, selecting Copy option, and accepting the alert

Starting URL: https://swisnl.github.io/jQuery-contextMenu/demo.html

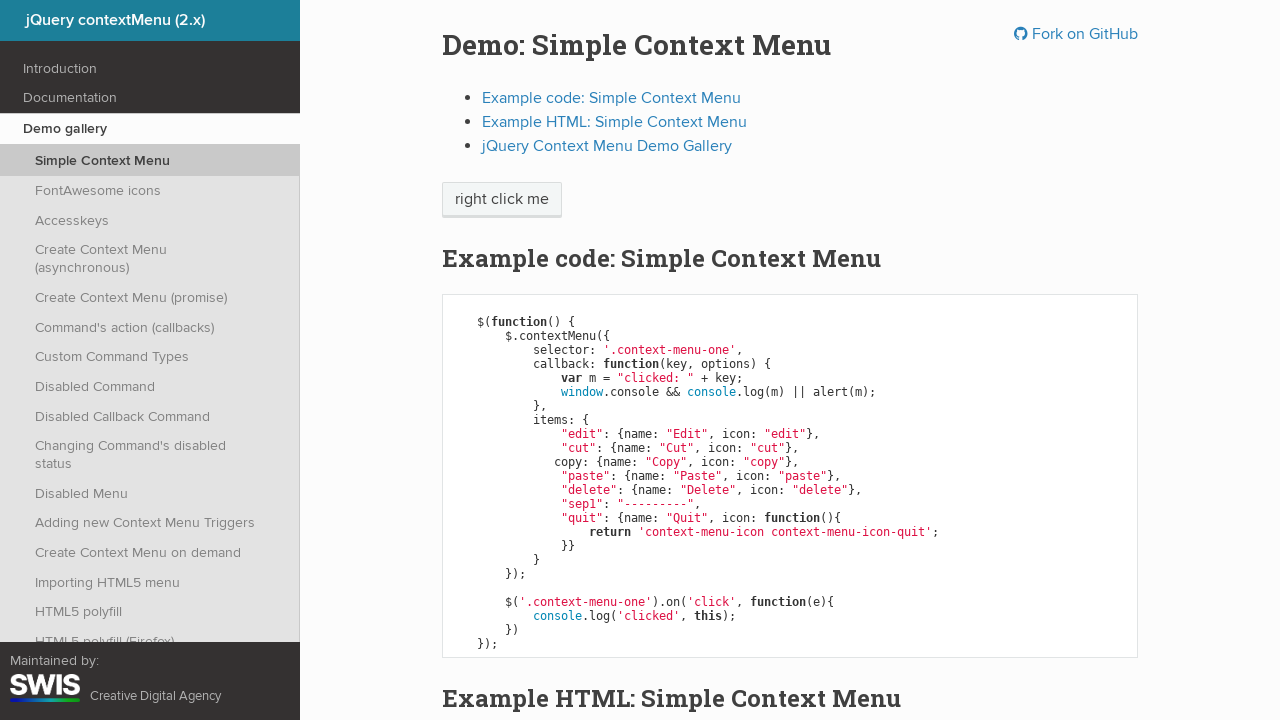

Right-clicked on 'right click me' element to open context menu at (502, 200) on xpath=//span[normalize-space()='right click me']
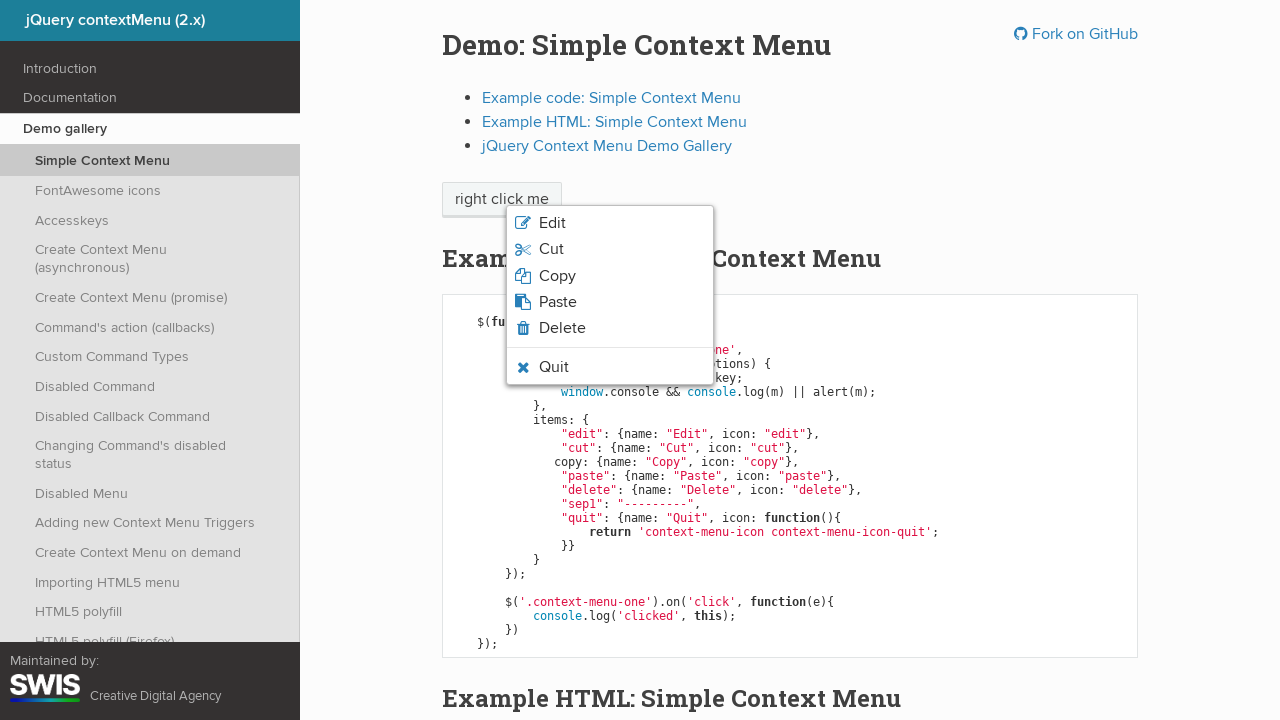

Clicked Copy option in context menu at (557, 276) on xpath=//span[normalize-space(text())='Copy']
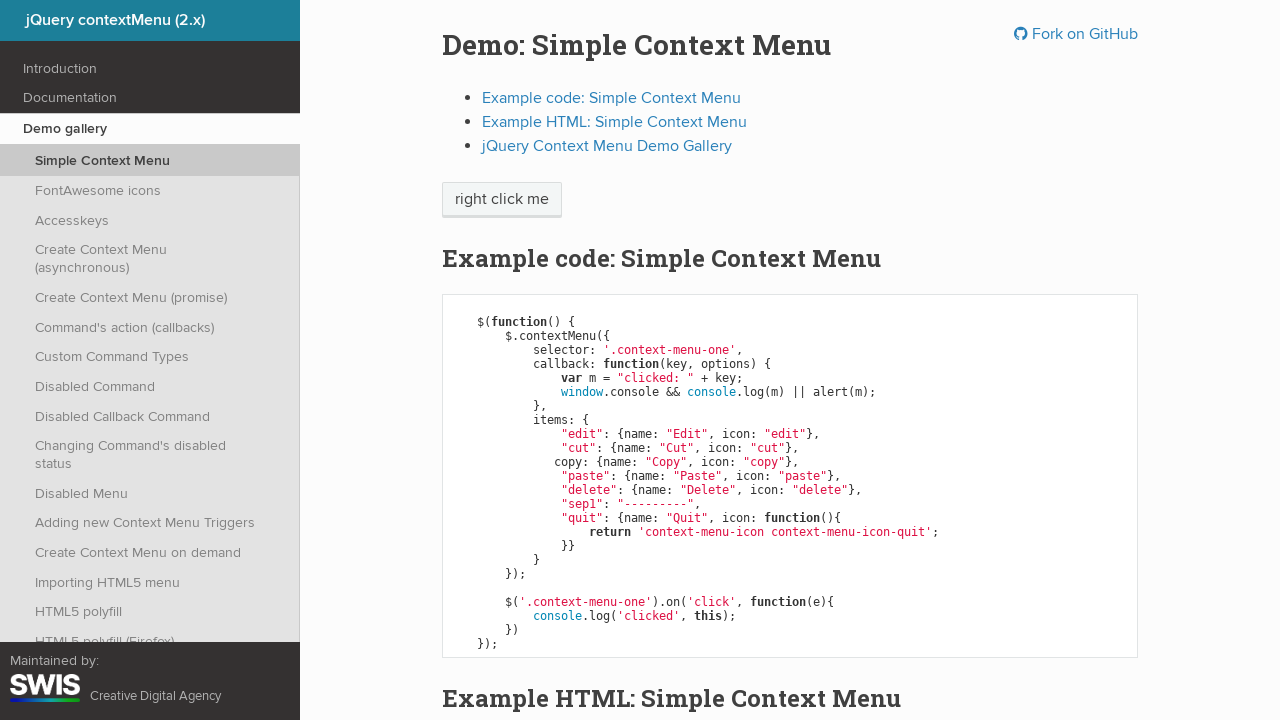

Set up dialog handler to accept alerts
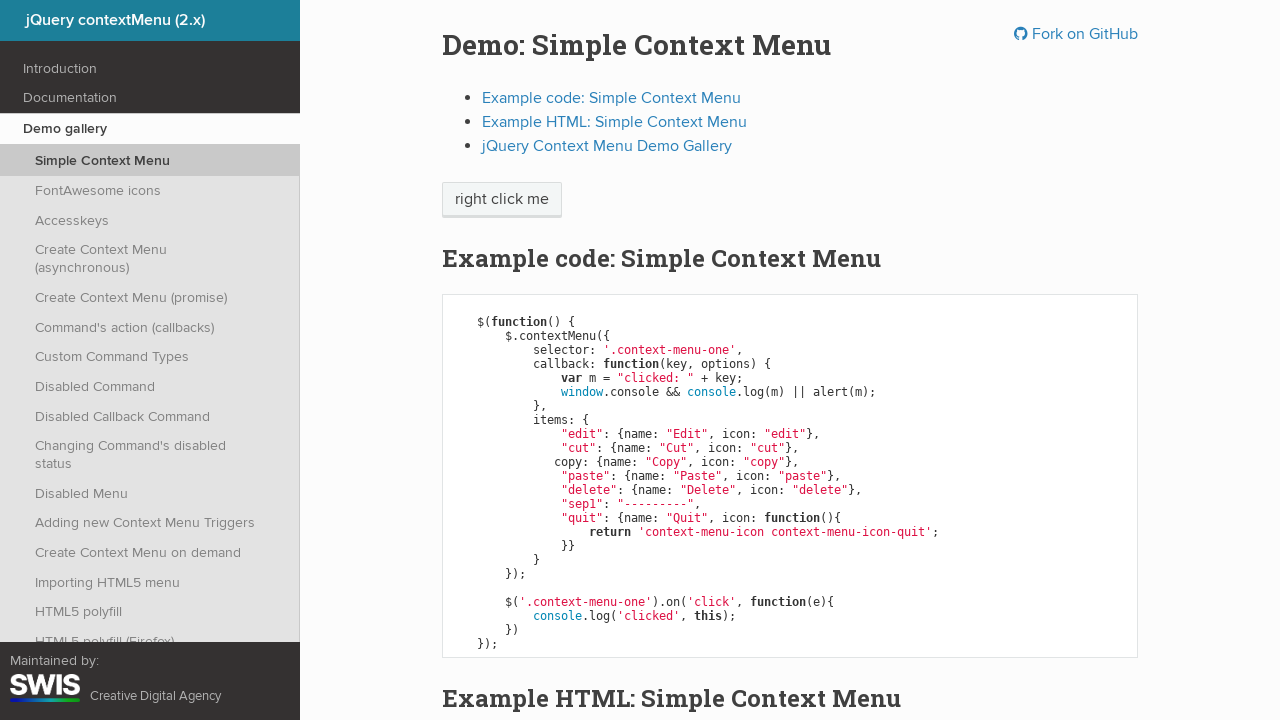

Waited 500ms for dialog to appear and be handled
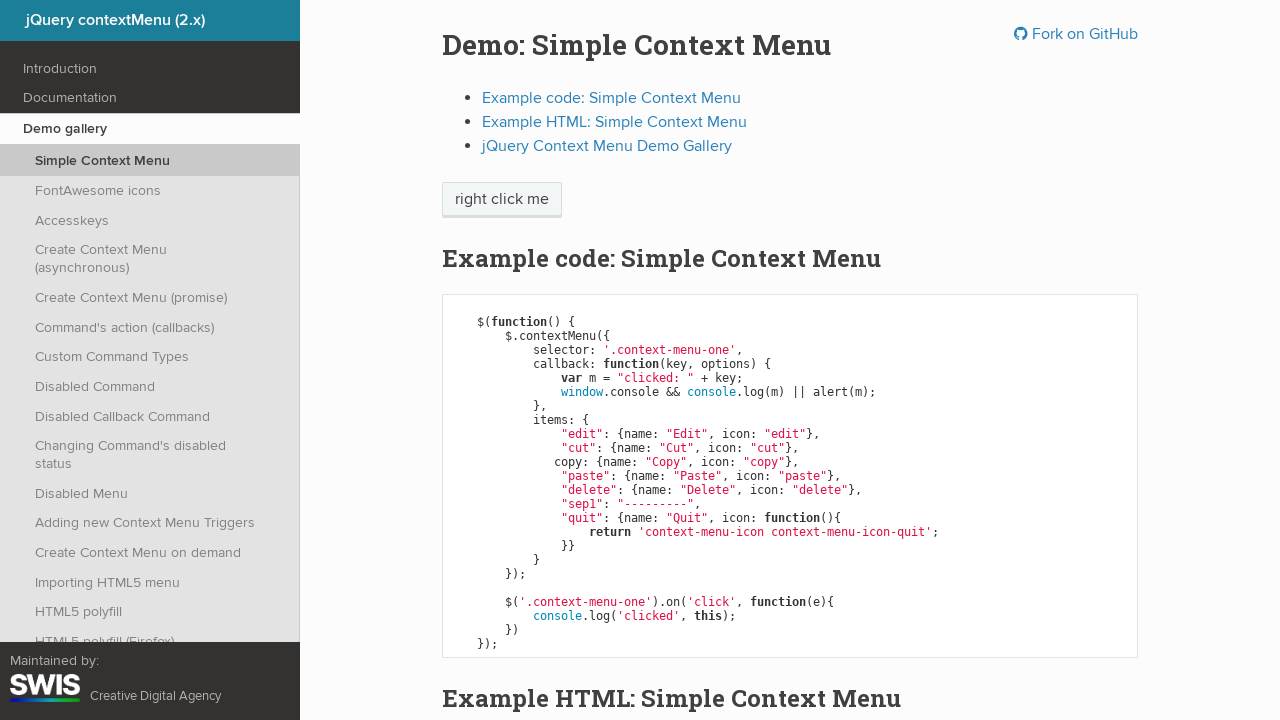

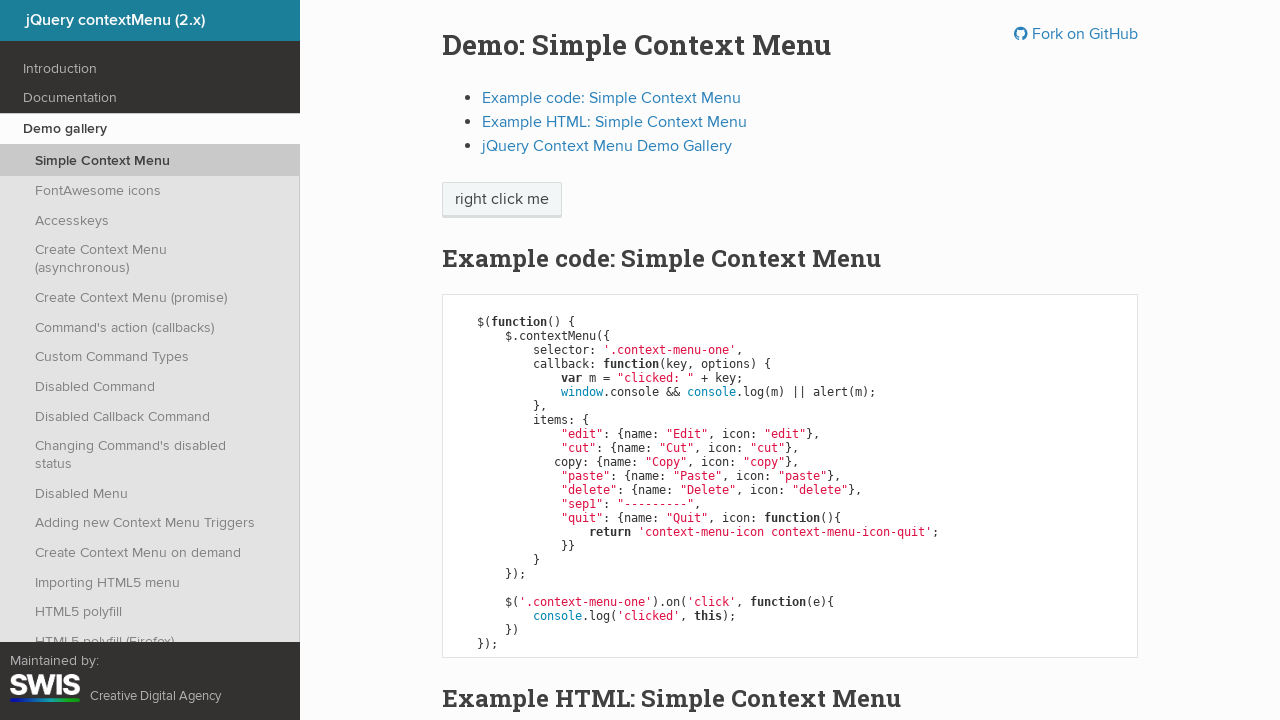